Navigates to the Neostox website and maximizes the browser window. The original script takes a screenshot, but the core automation is simply loading the page.

Starting URL: https://neostox.com/

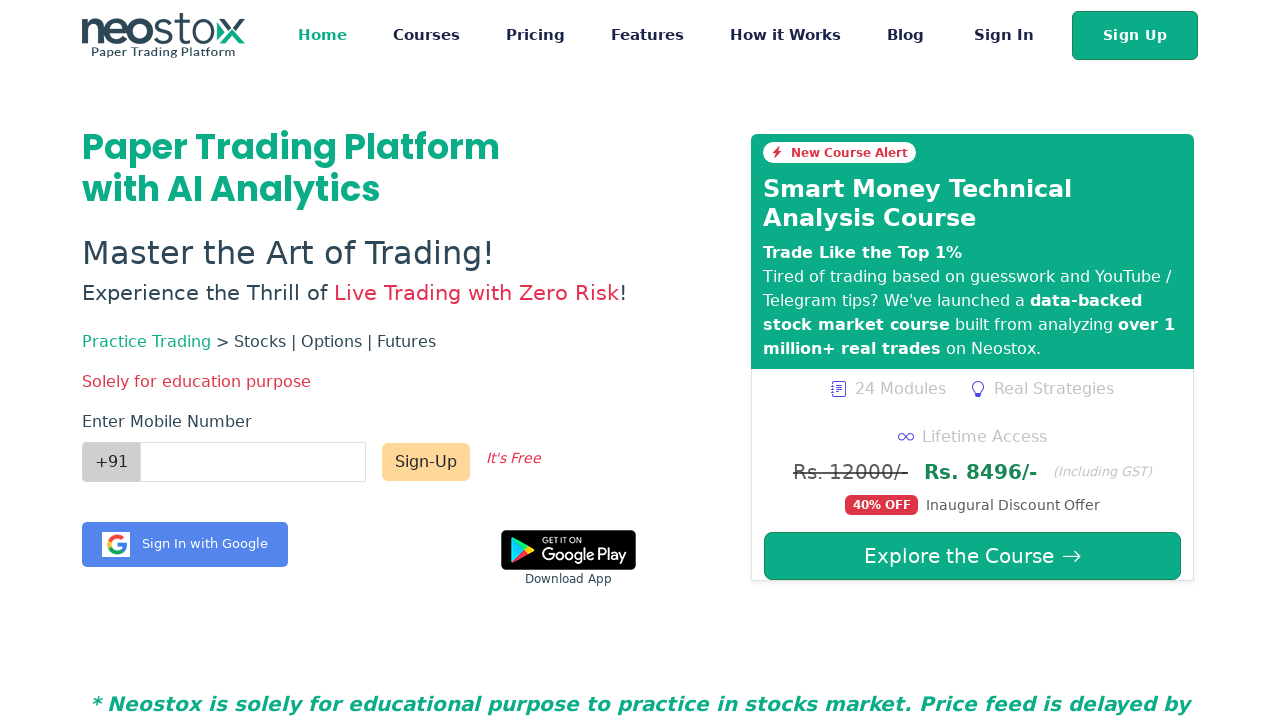

Set viewport size to 1920x1080
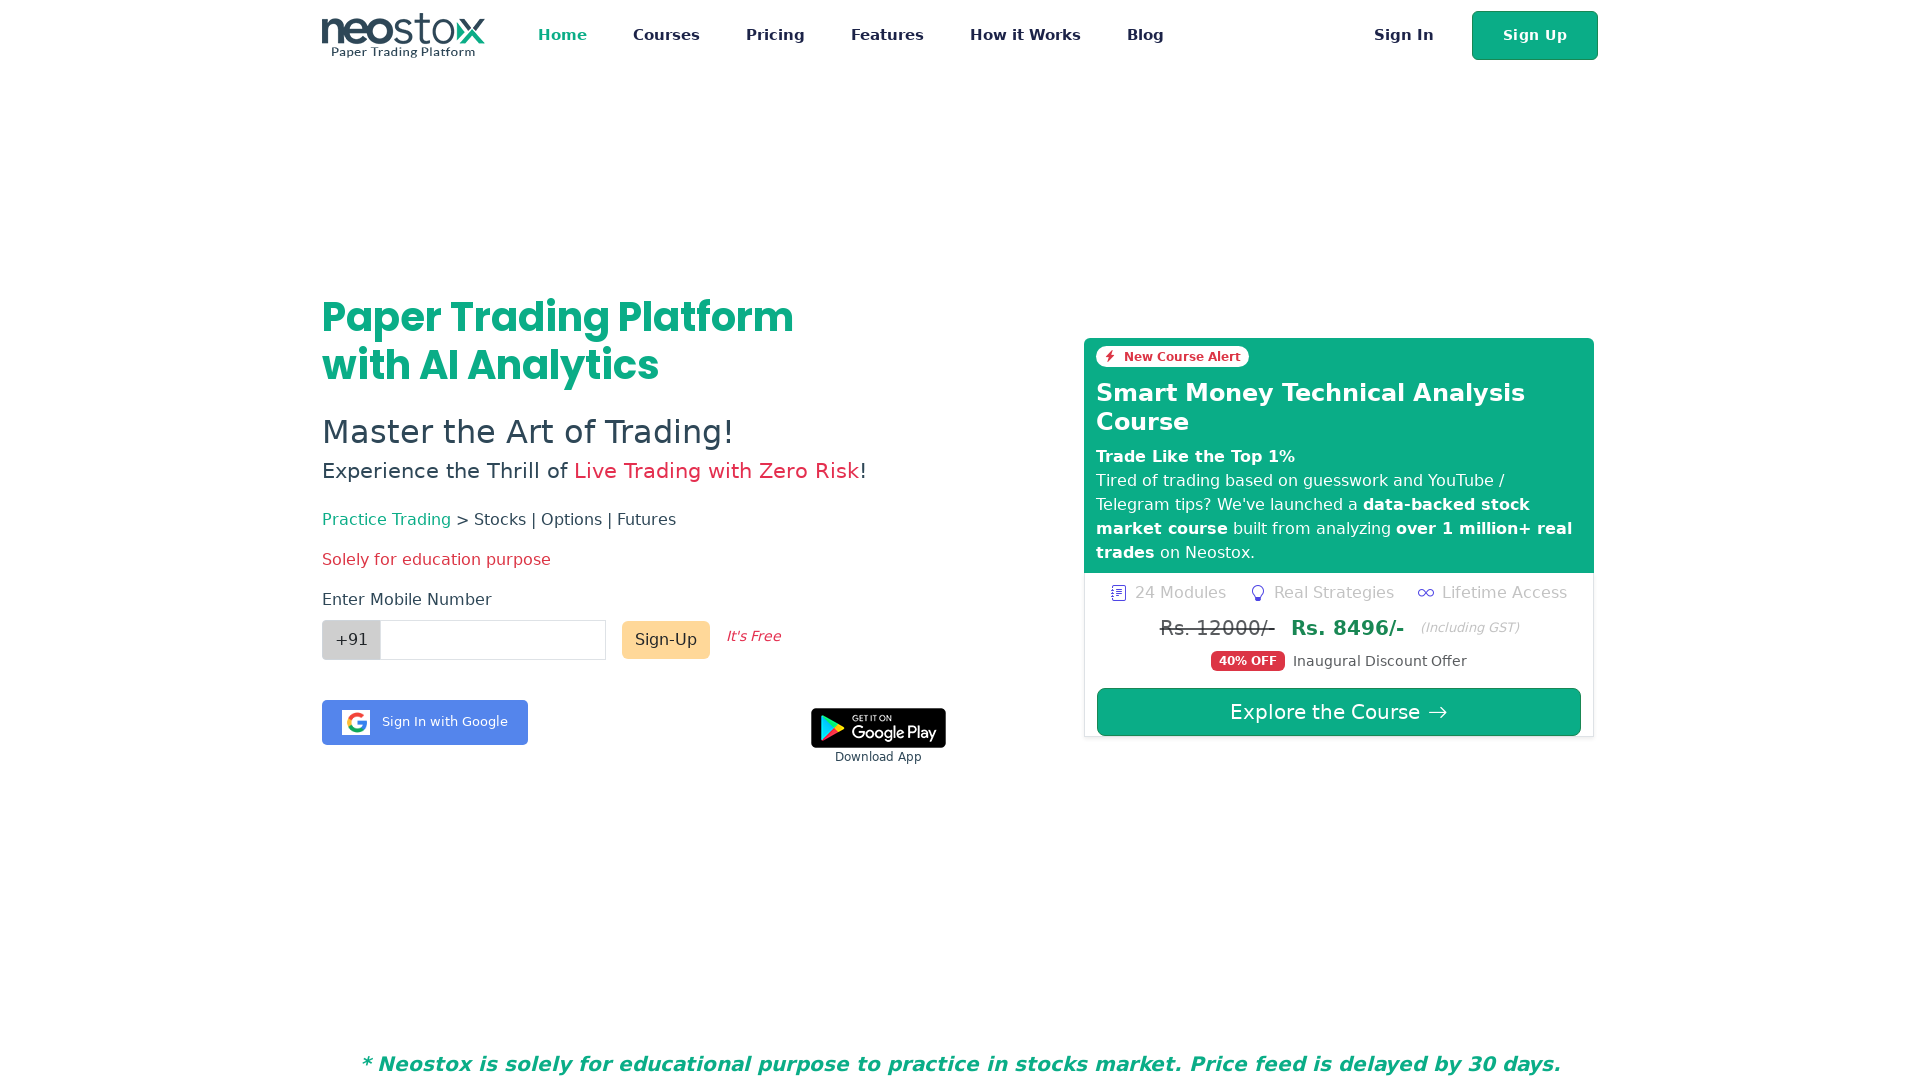

Page fully loaded - network idle state reached
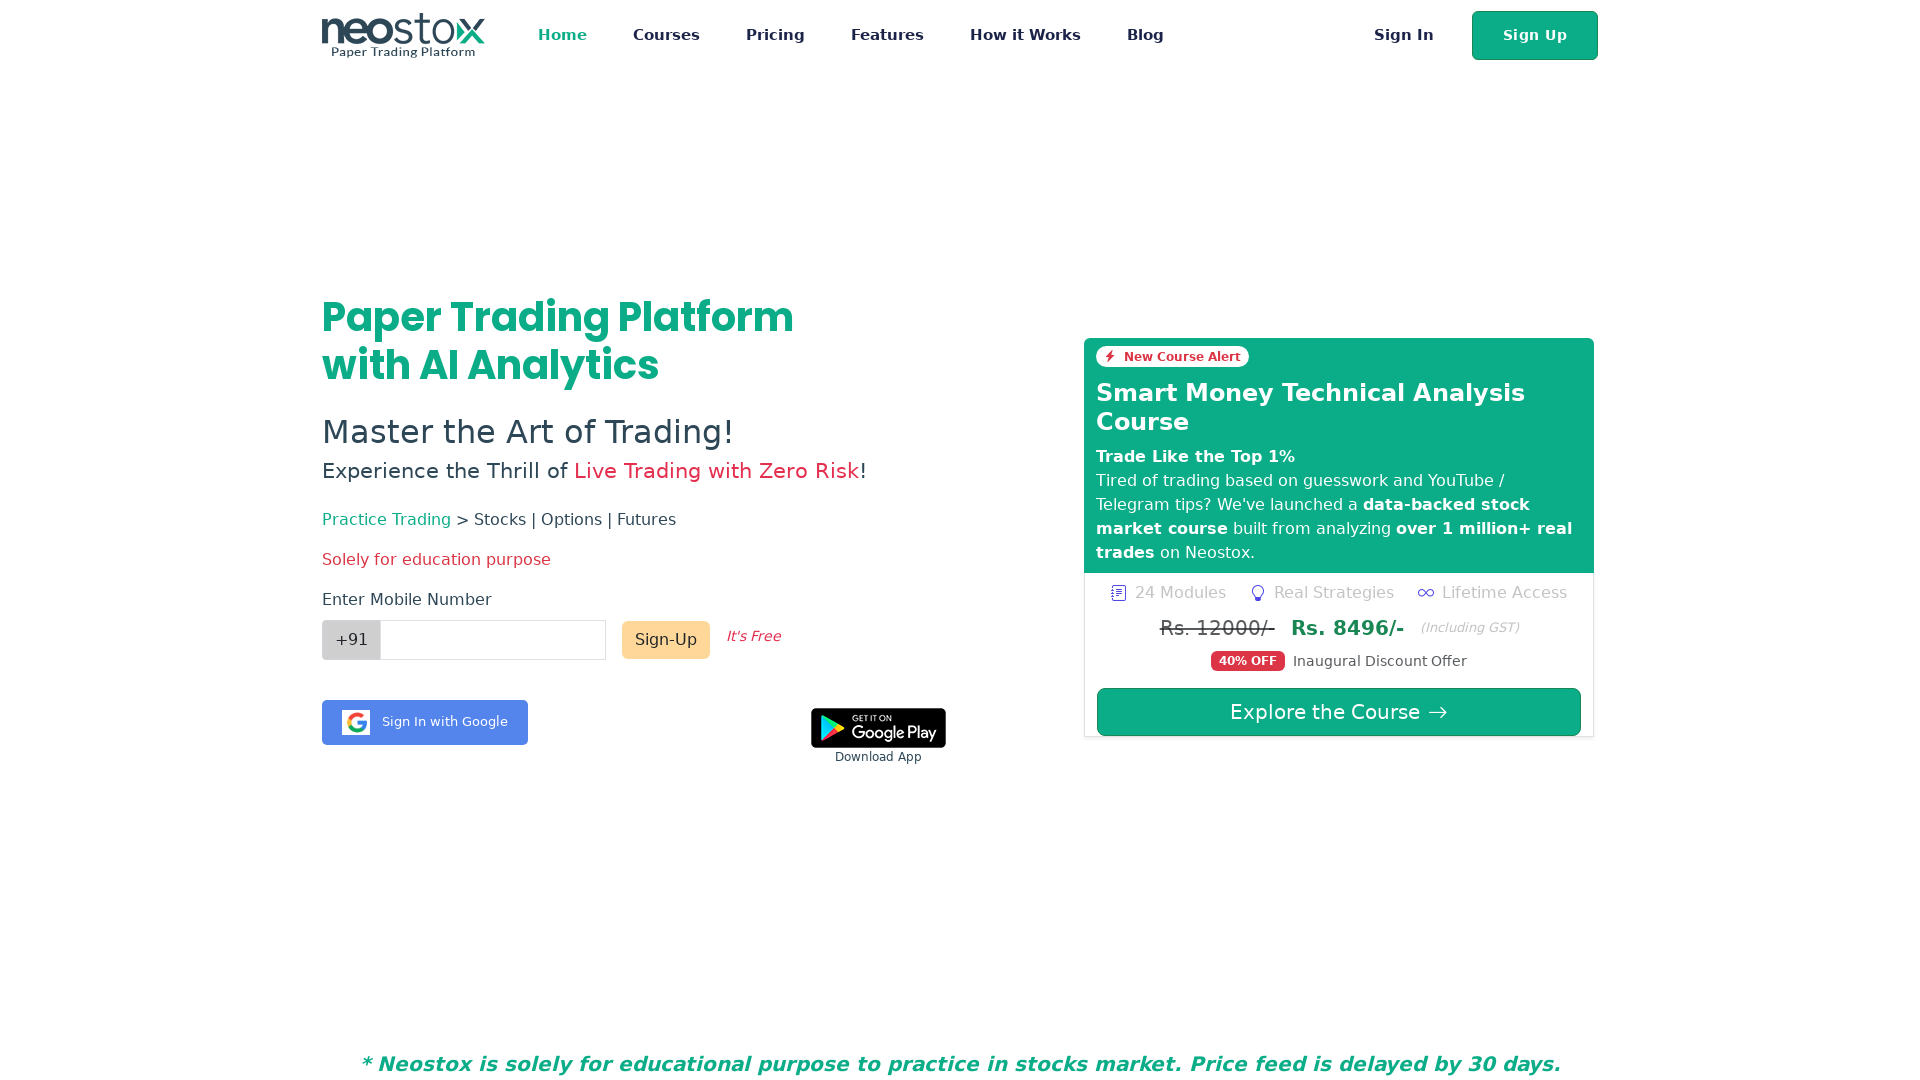

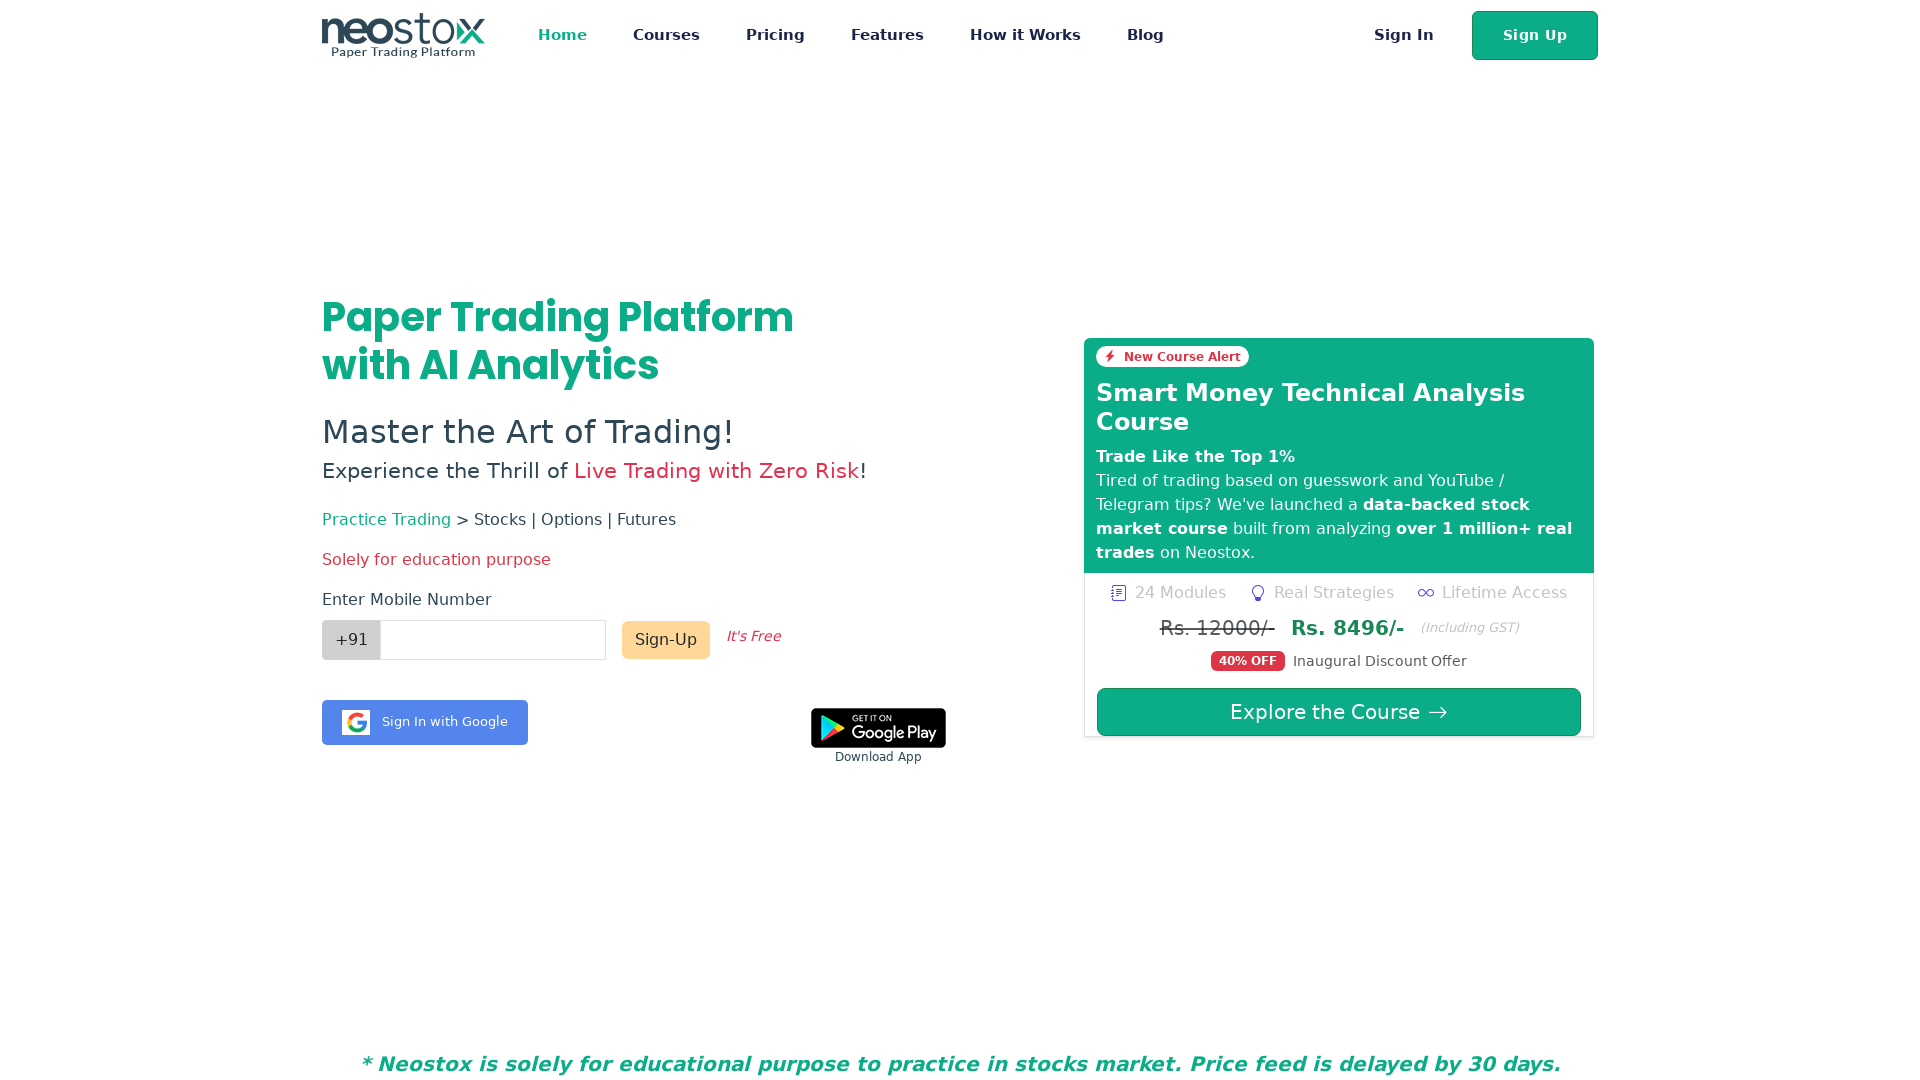